Tests that edits are cancelled when pressing Escape during editing

Starting URL: https://demo.playwright.dev/todomvc

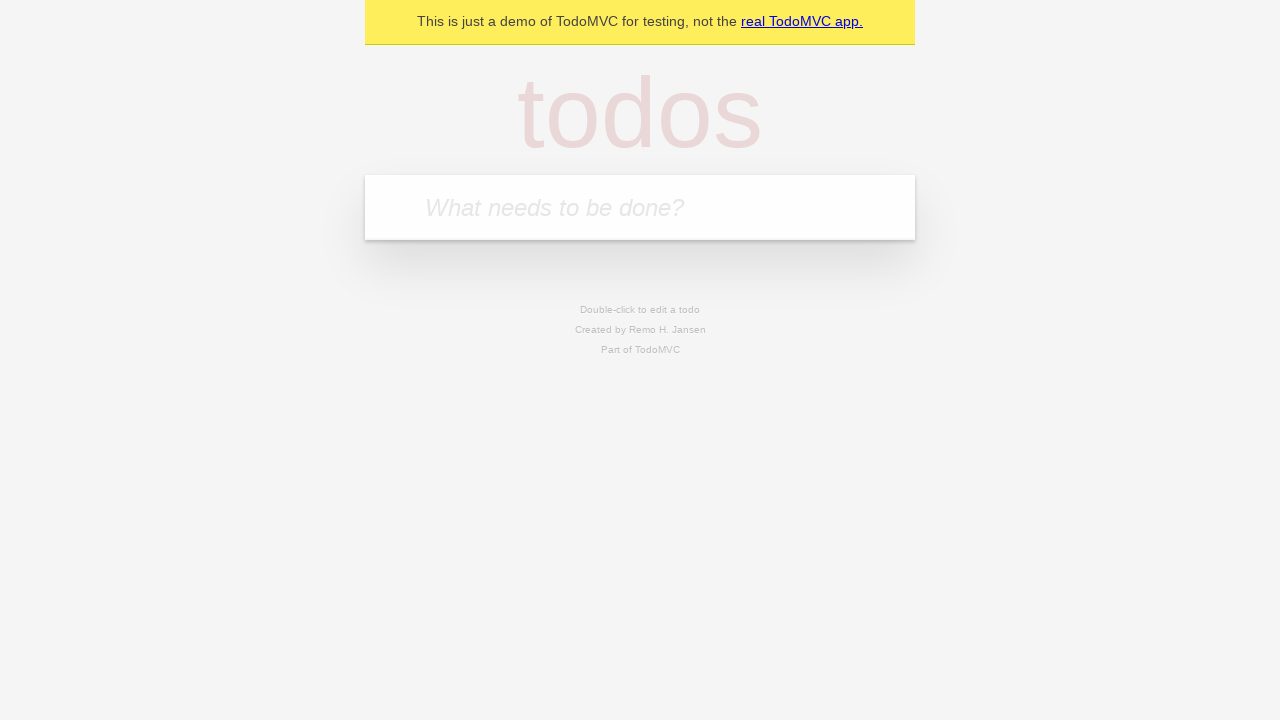

Filled todo input with 'buy some cheese' on internal:attr=[placeholder="What needs to be done?"i]
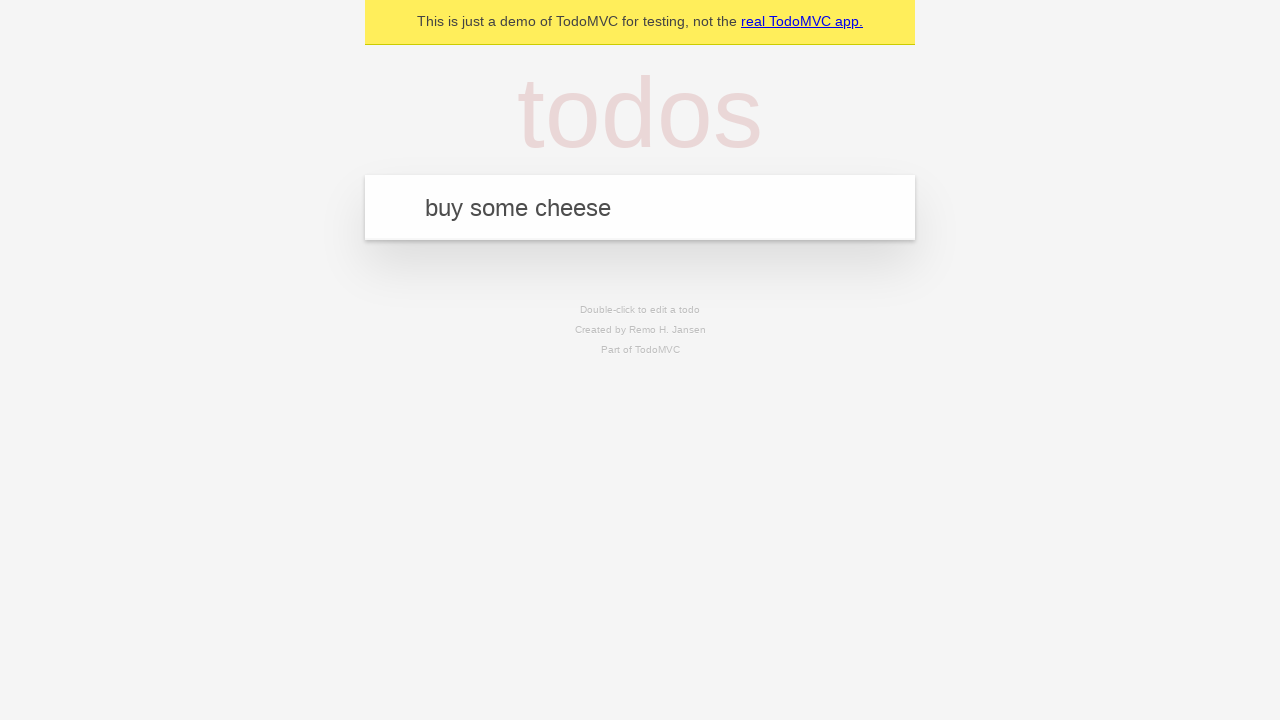

Pressed Enter to create first todo on internal:attr=[placeholder="What needs to be done?"i]
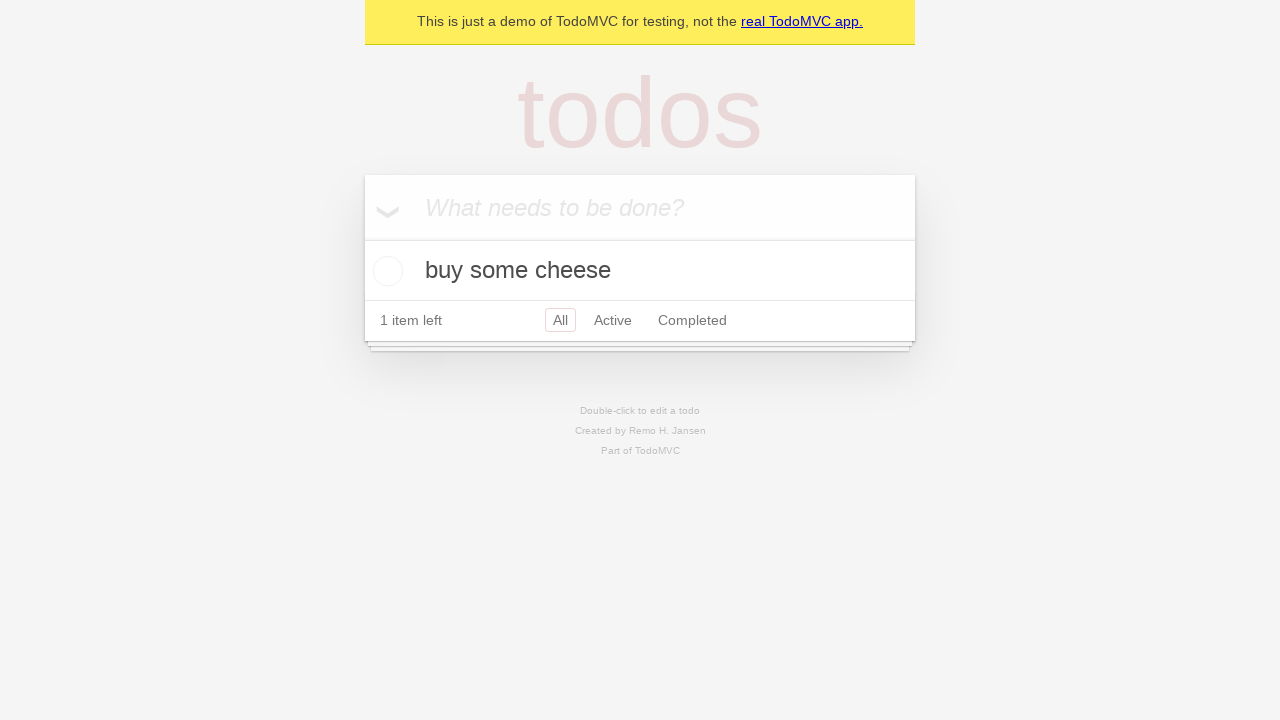

Filled todo input with 'feed the cat' on internal:attr=[placeholder="What needs to be done?"i]
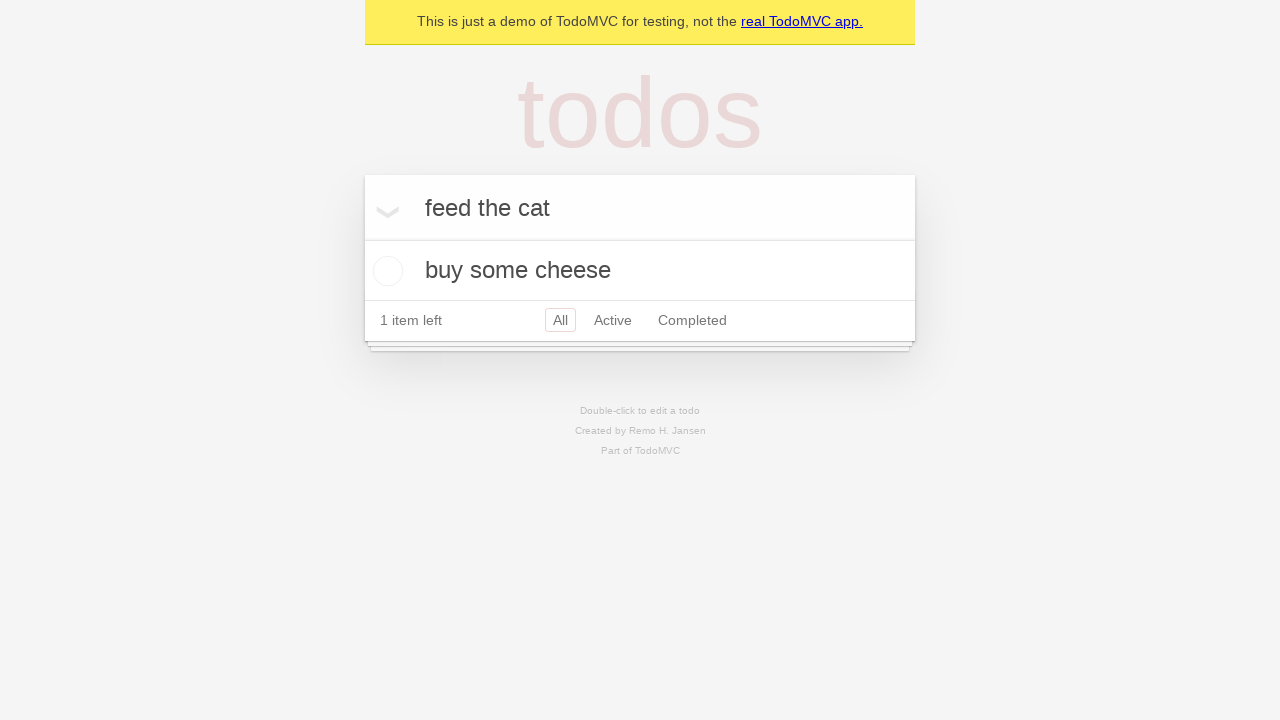

Pressed Enter to create second todo on internal:attr=[placeholder="What needs to be done?"i]
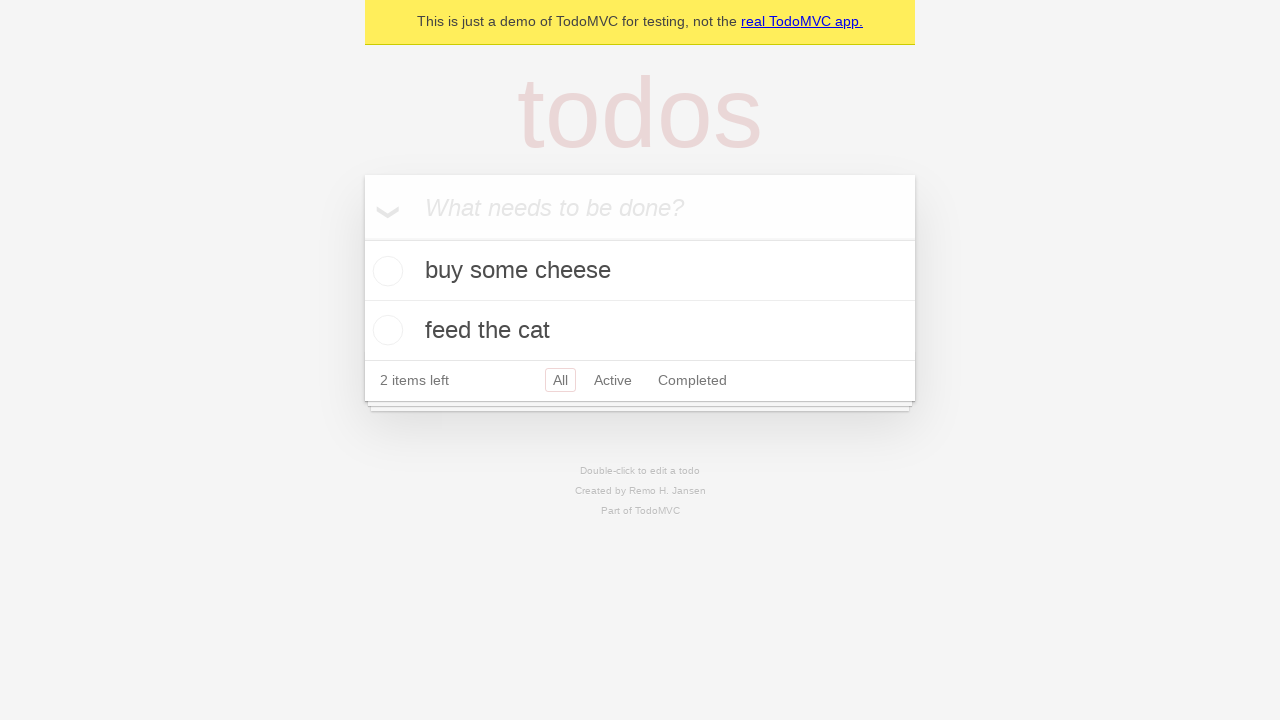

Filled todo input with 'book a doctors appointment' on internal:attr=[placeholder="What needs to be done?"i]
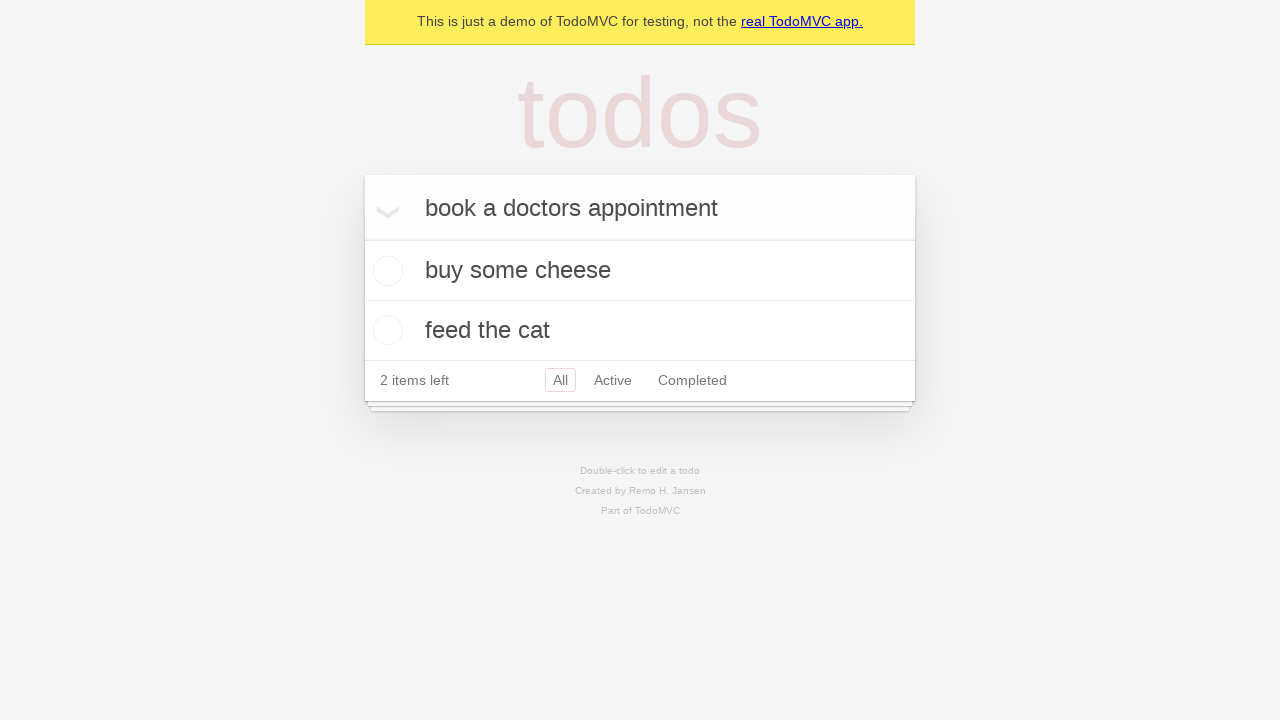

Pressed Enter to create third todo on internal:attr=[placeholder="What needs to be done?"i]
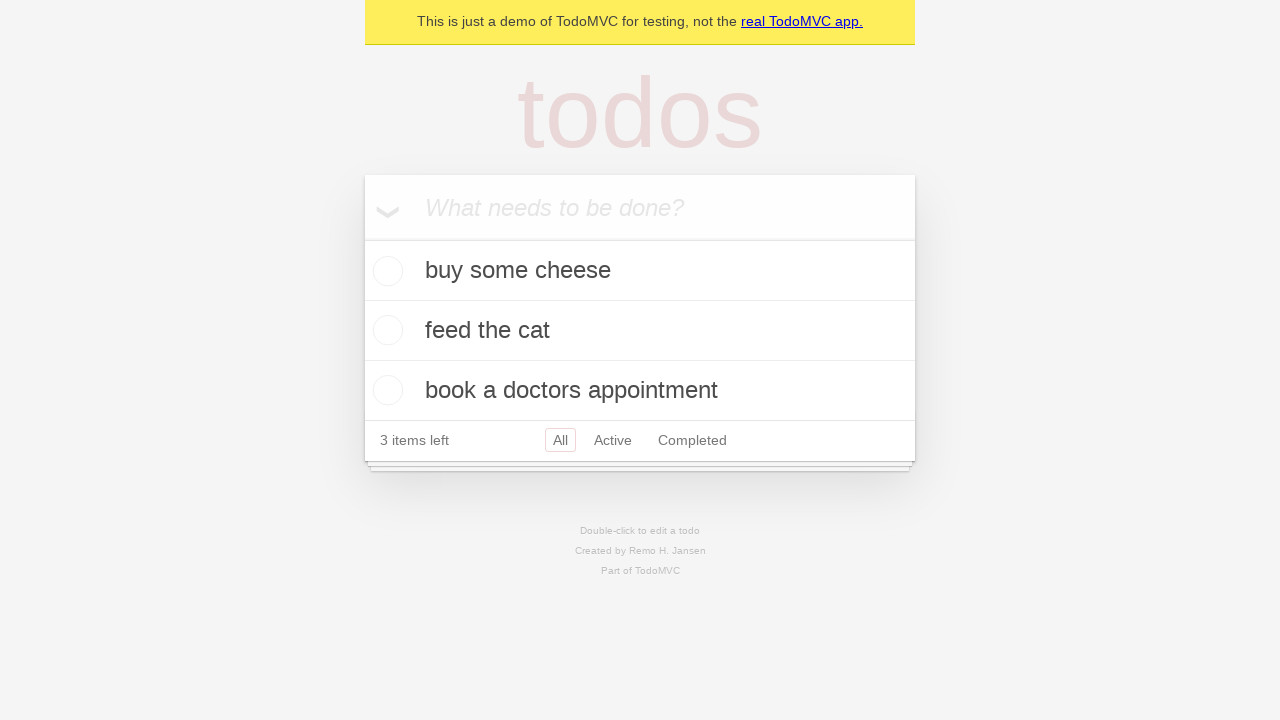

Waited for all 3 todos to be created
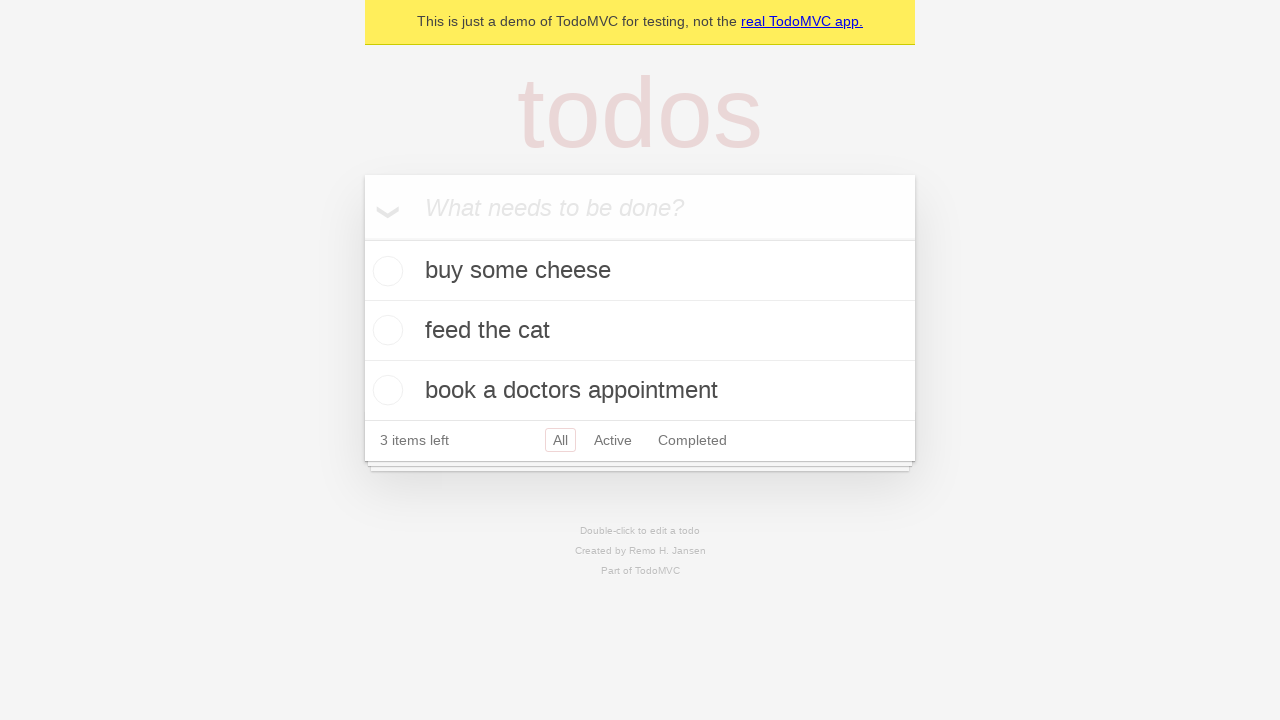

Double-clicked on second todo to enter edit mode at (640, 331) on internal:testid=[data-testid="todo-item"s] >> nth=1
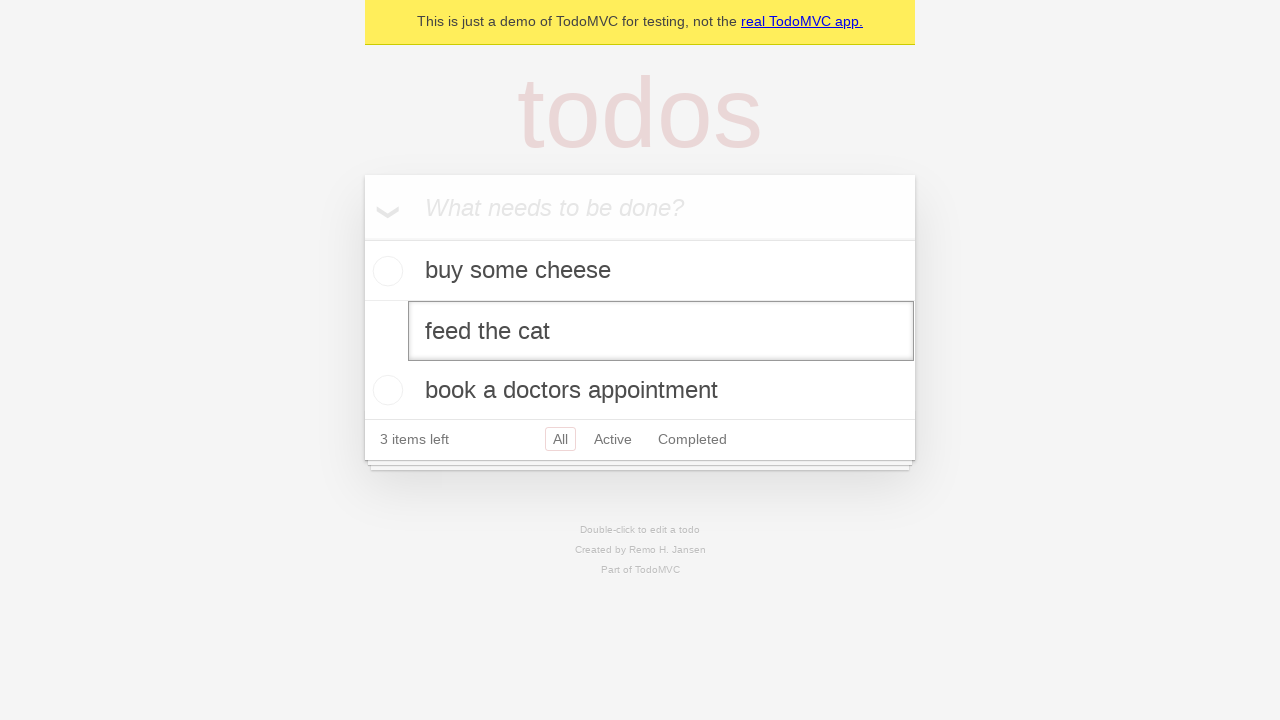

Changed todo text to 'buy some sausages' on internal:testid=[data-testid="todo-item"s] >> nth=1 >> internal:role=textbox[nam
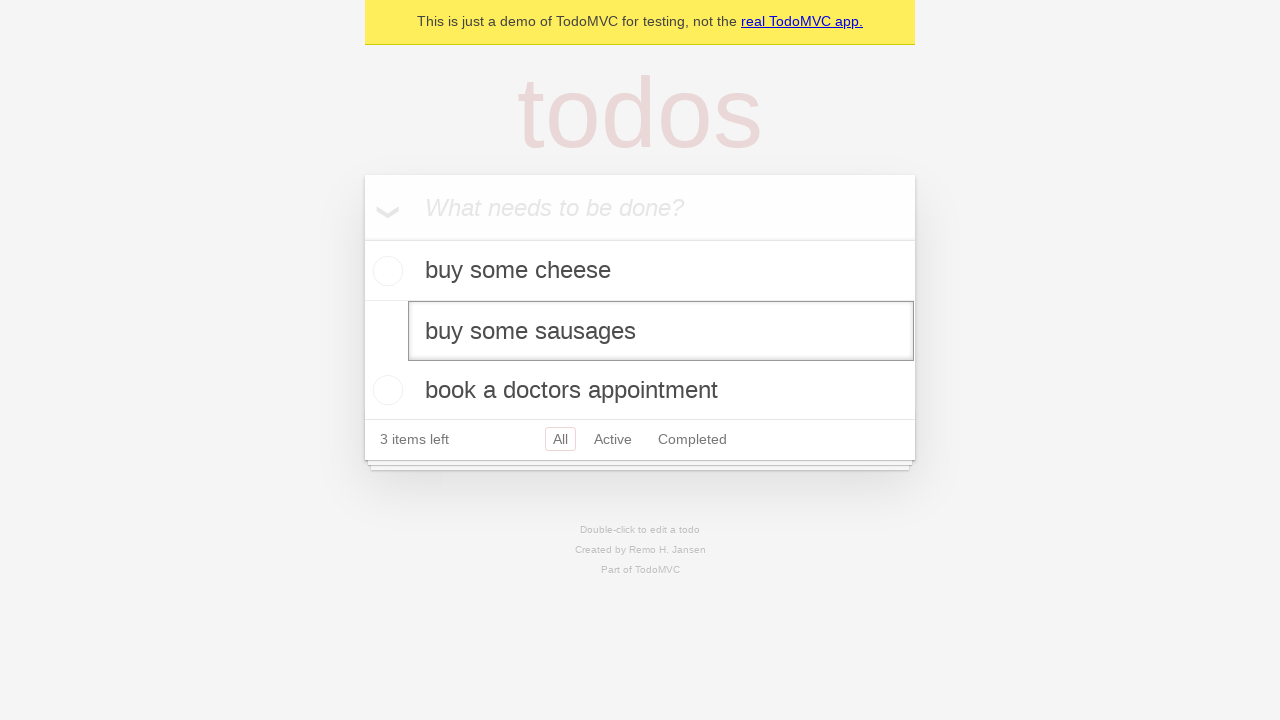

Pressed Escape to cancel edit on internal:testid=[data-testid="todo-item"s] >> nth=1 >> internal:role=textbox[nam
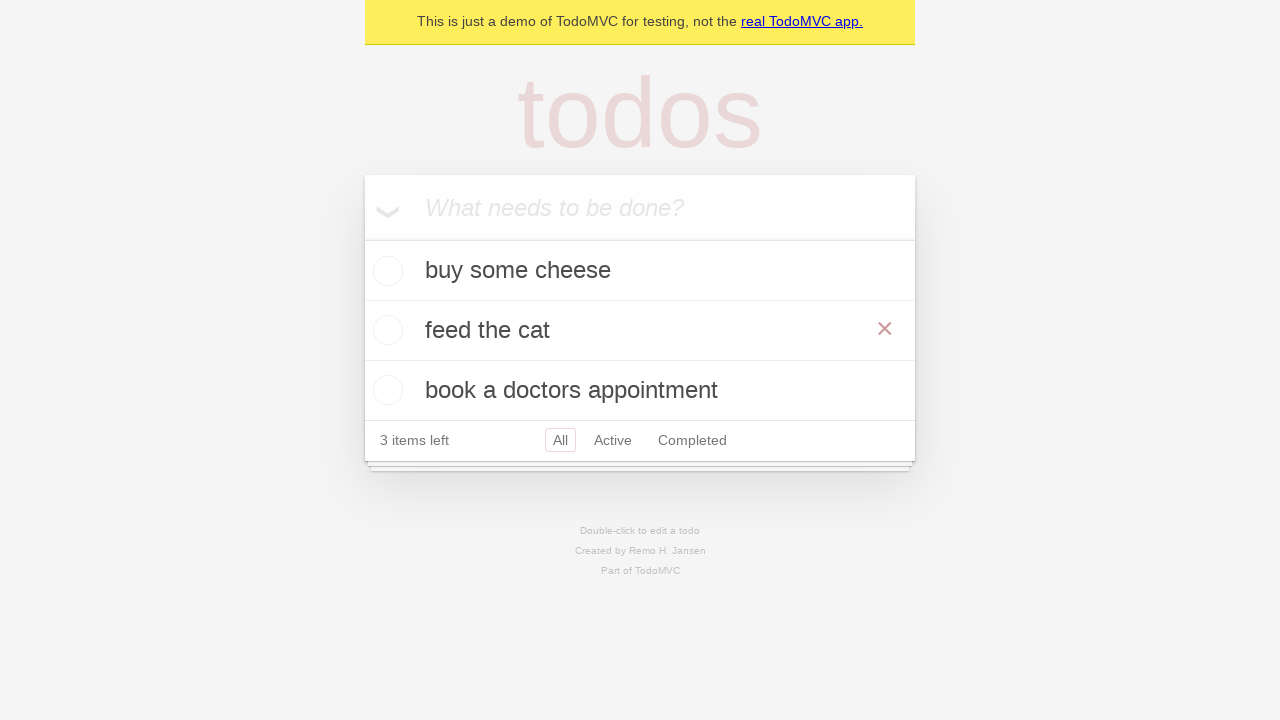

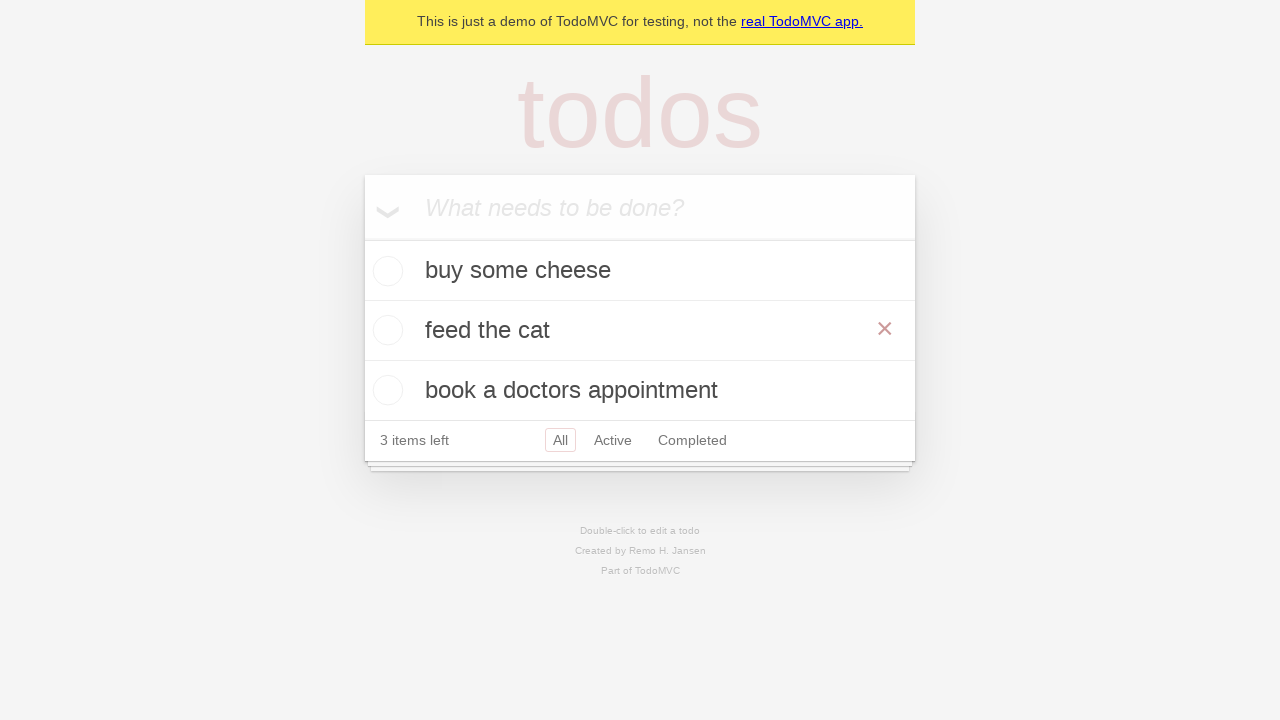